Tests the practice registration form validation by submitting with an empty first name field and verifying the border color changes to indicate an error, while filling in other required fields like last name, gender, and phone number.

Starting URL: https://demoqa.com/automation-practice-form

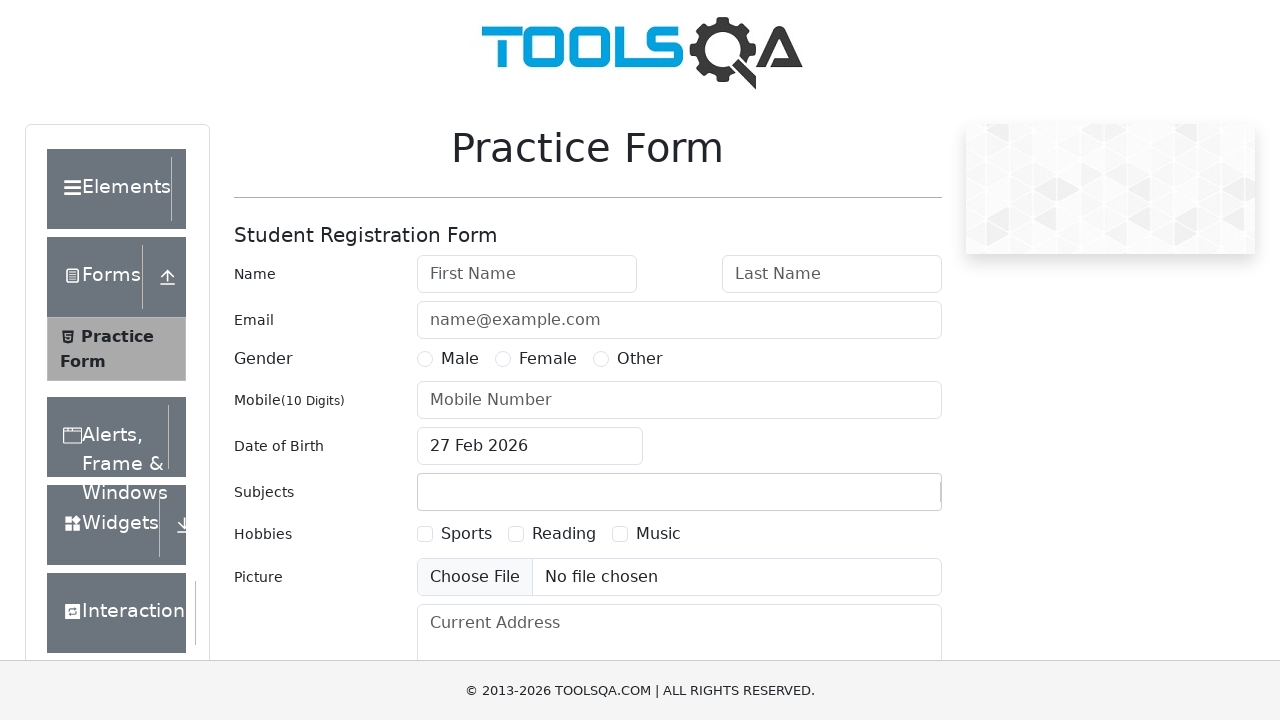

Left first name field empty to test validation on #firstName
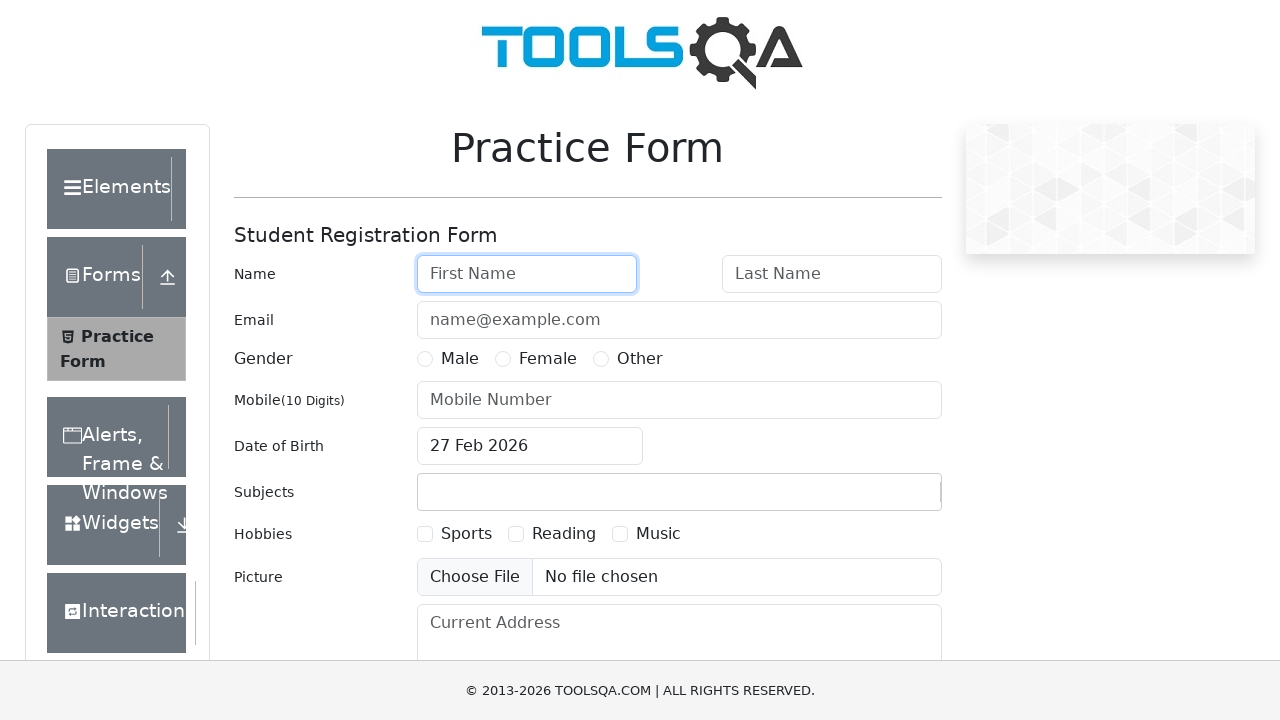

Filled last name field with 'ng' on #lastName
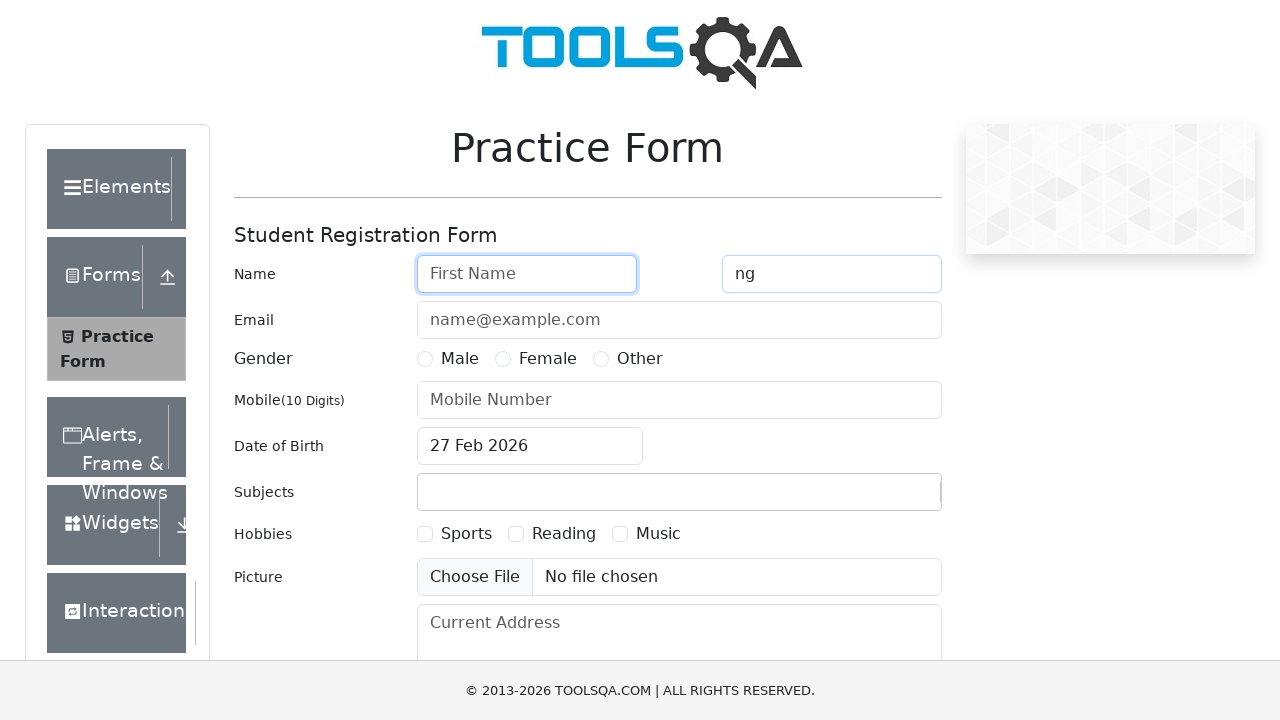

Selected Male gender option at (460, 359) on label[for='gender-radio-1']
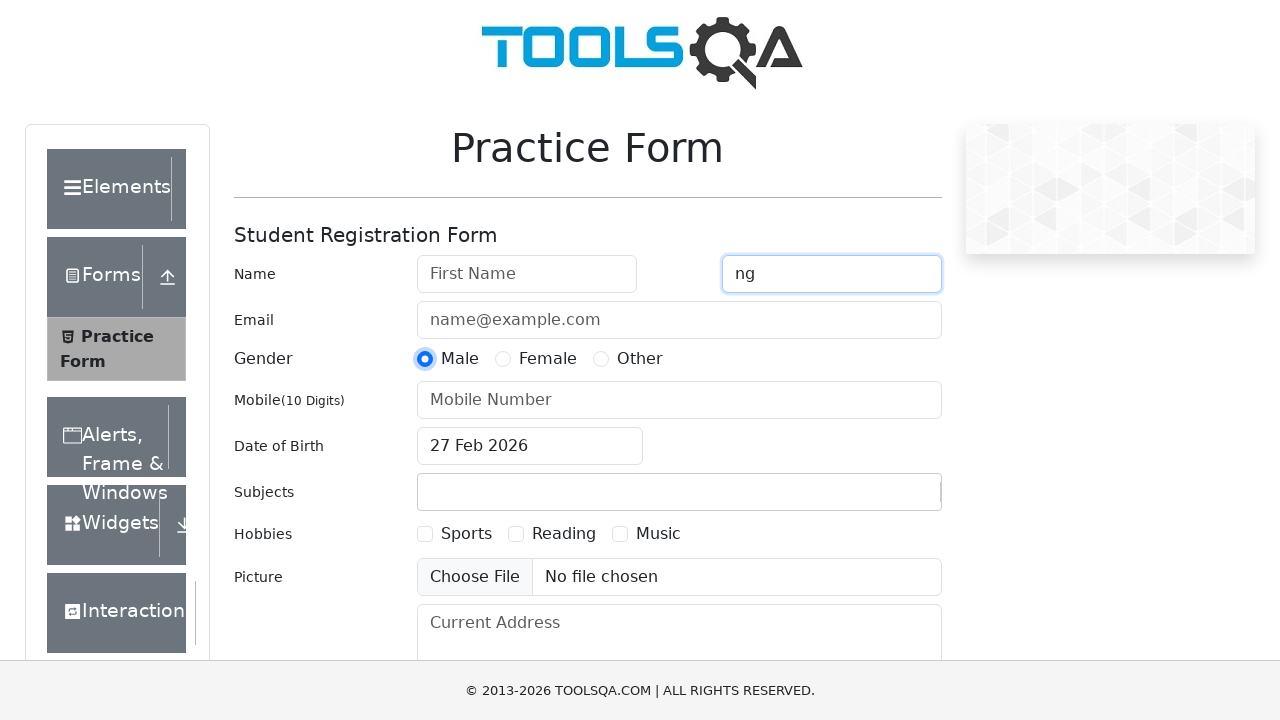

Filled phone number field with '0123456789' on #userNumber
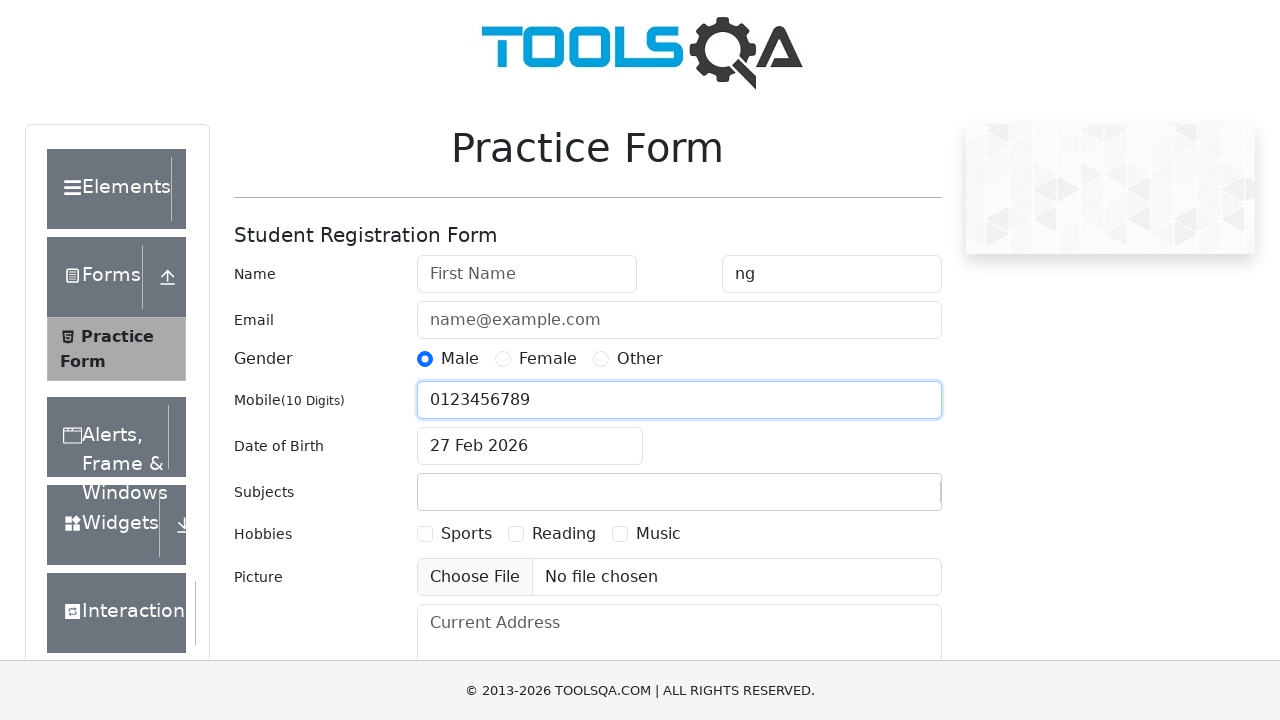

Clicked submit button to submit the form at (885, 499) on #submit
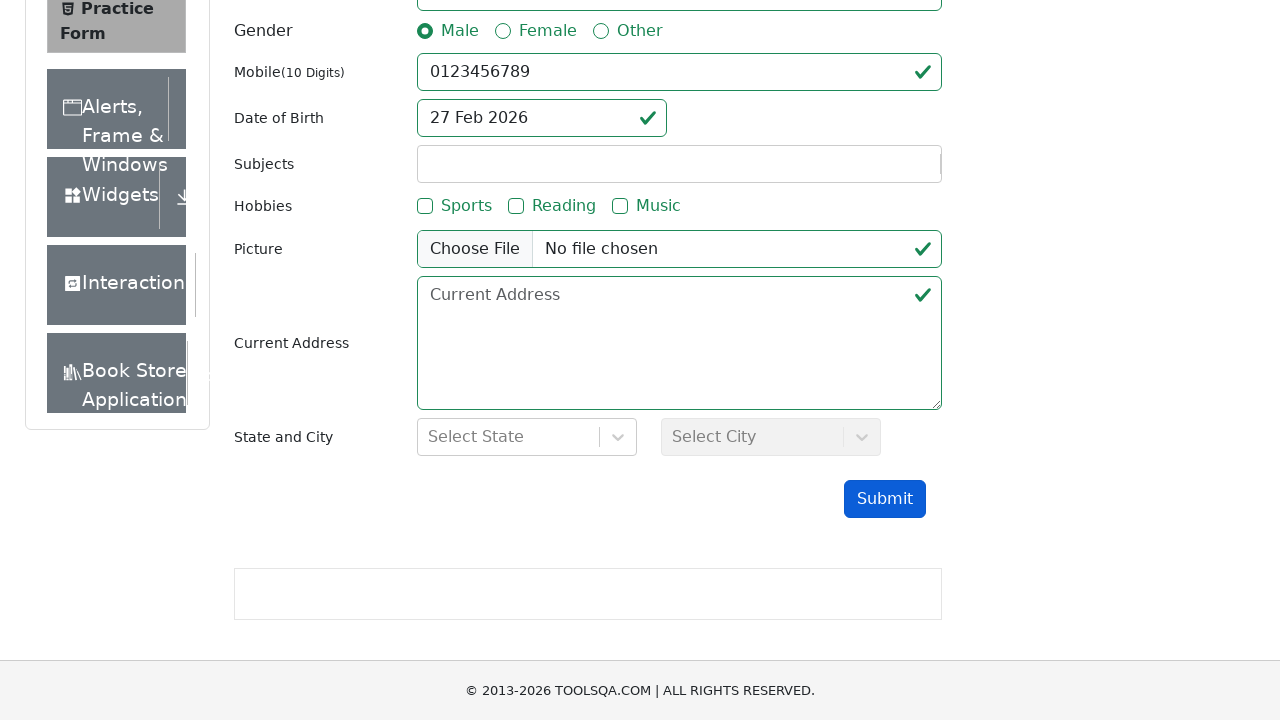

Waited 2 seconds for form processing
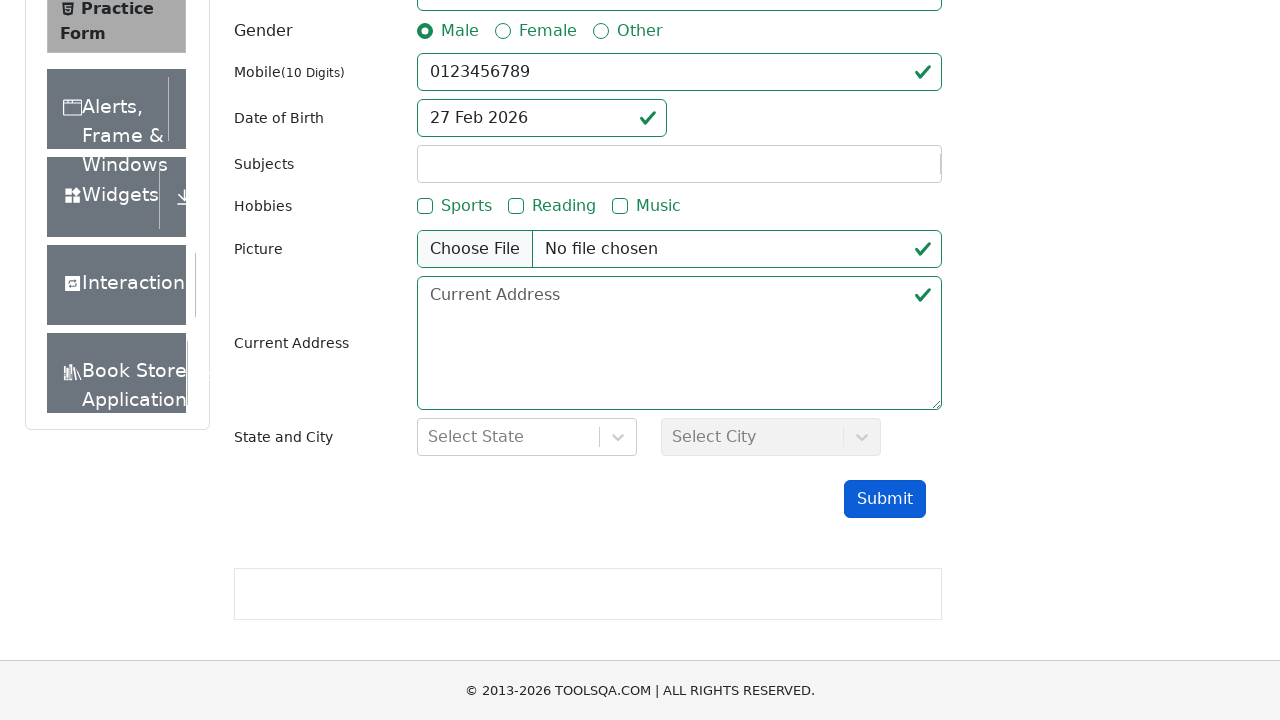

Verified first name field border color indicates error: rgb(220, 53, 69)
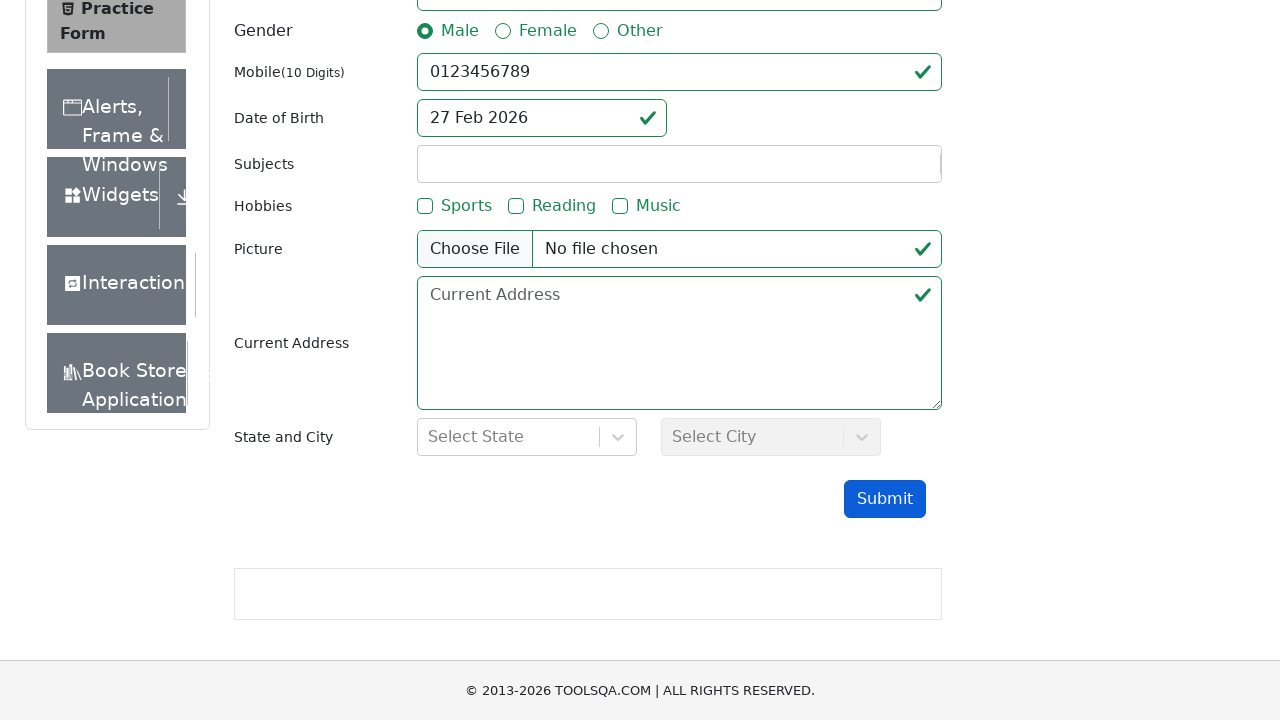

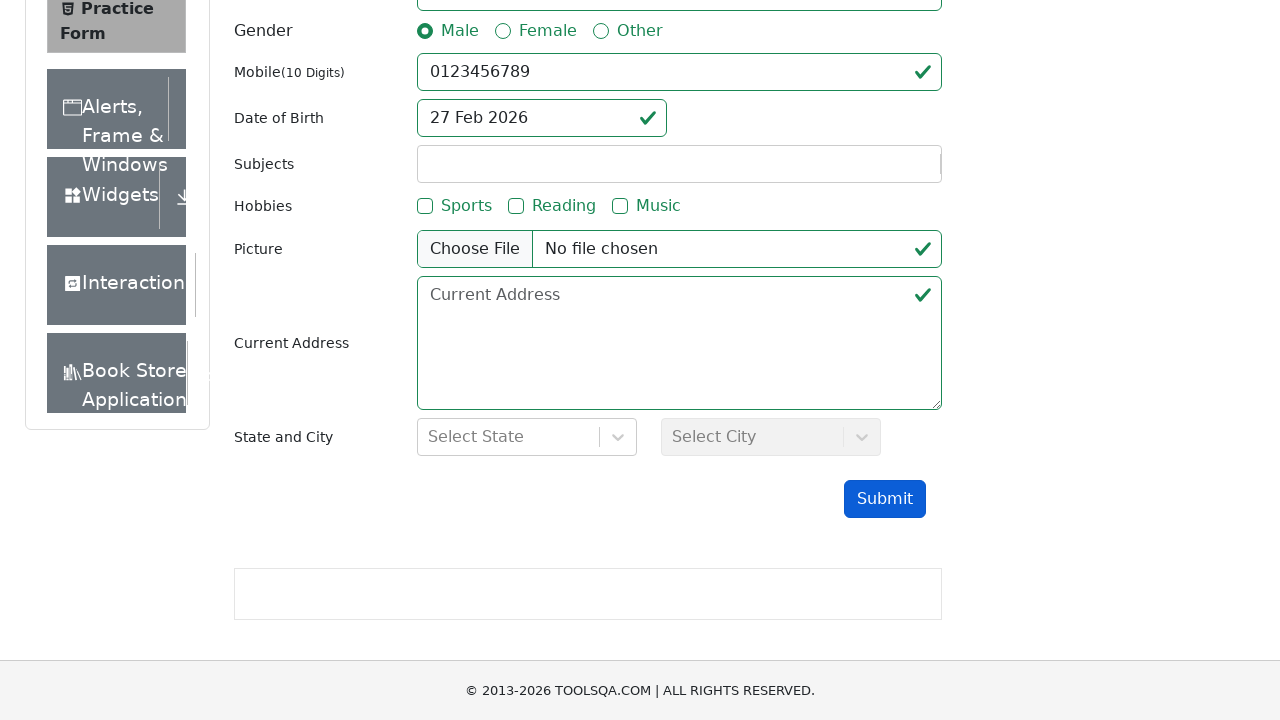